Tests the signature drawing functionality by simulating mouse movements on a canvas element to create a signature

Starting URL: https://signature-generator.com/draw-signature/

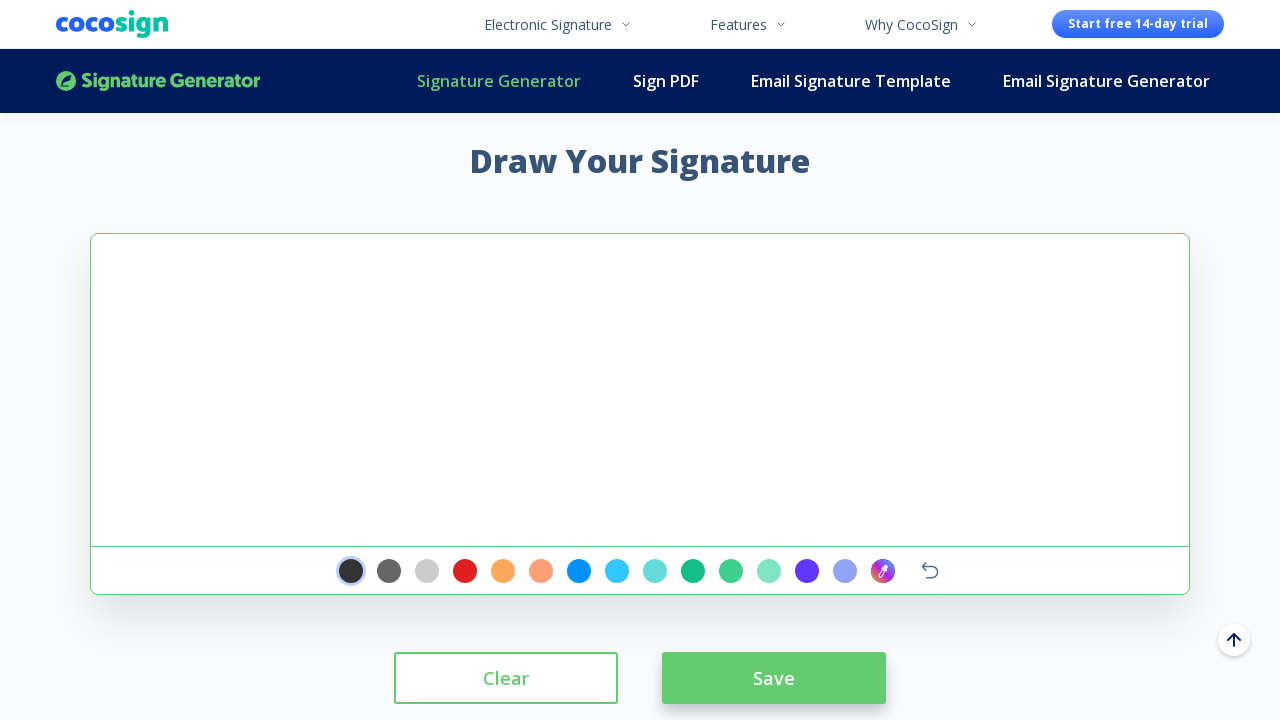

Waited for signature canvas element to be ready
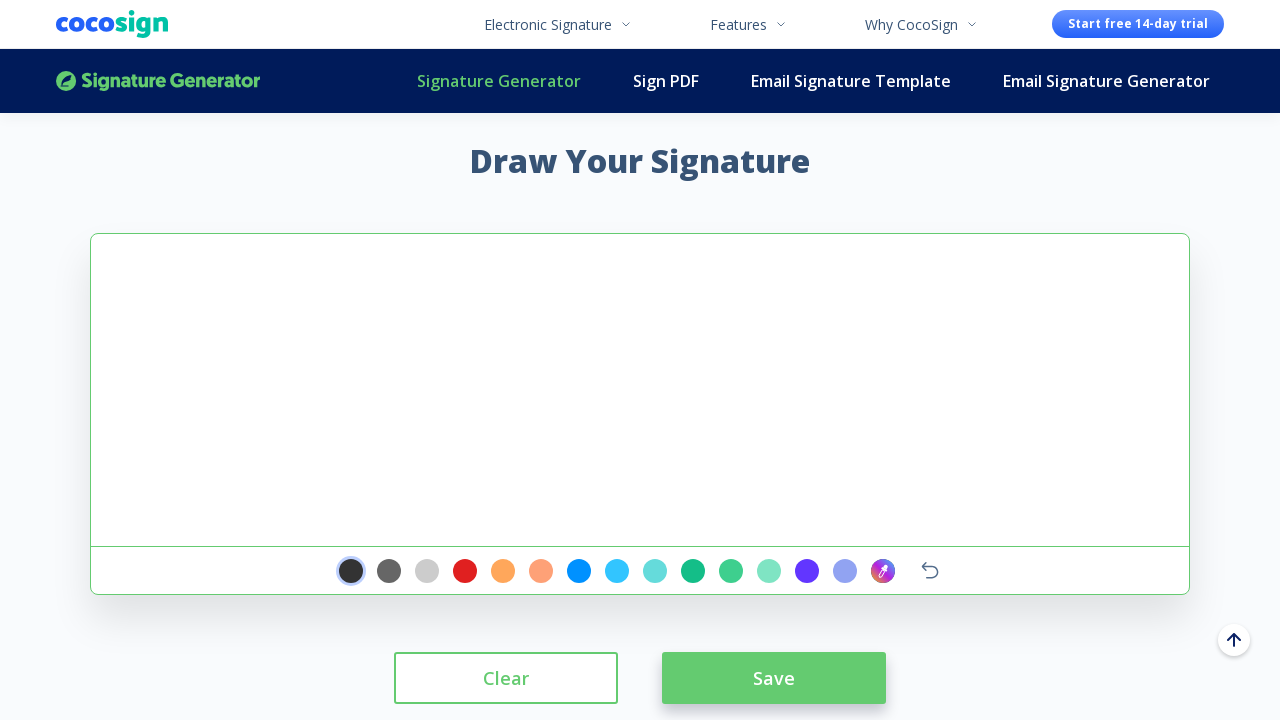

Located the signature canvas element
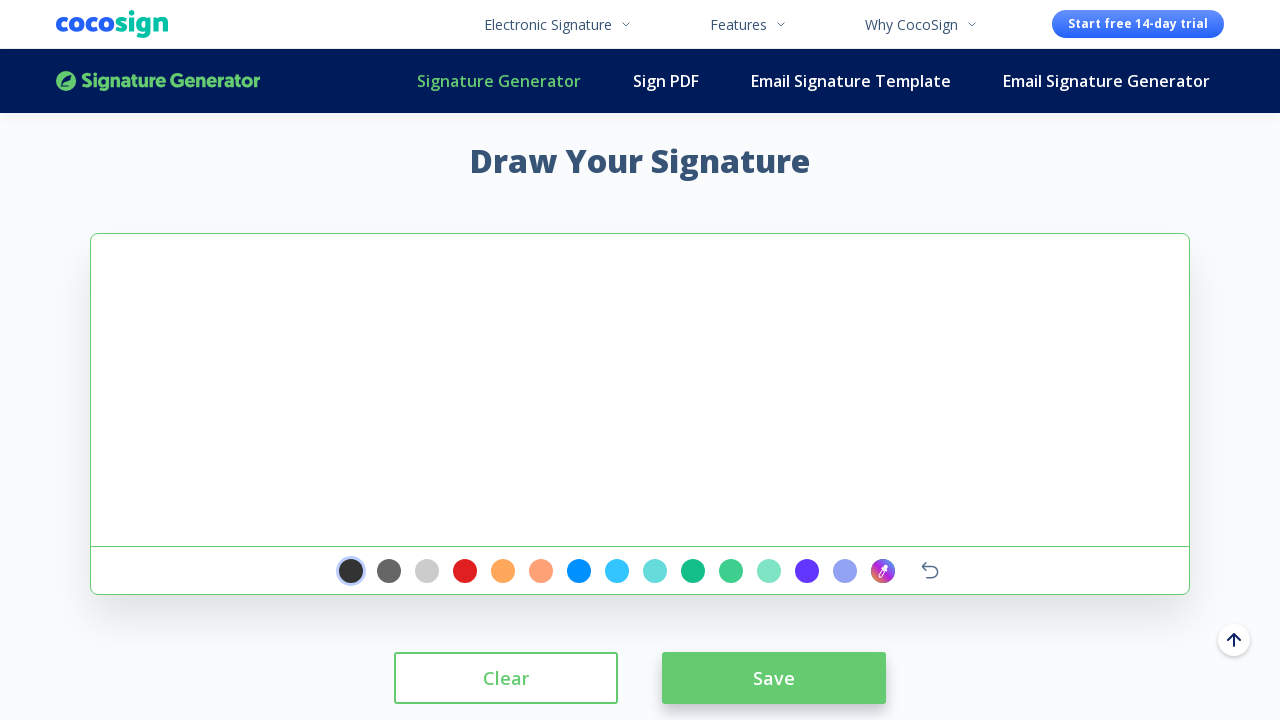

Retrieved canvas bounding box coordinates
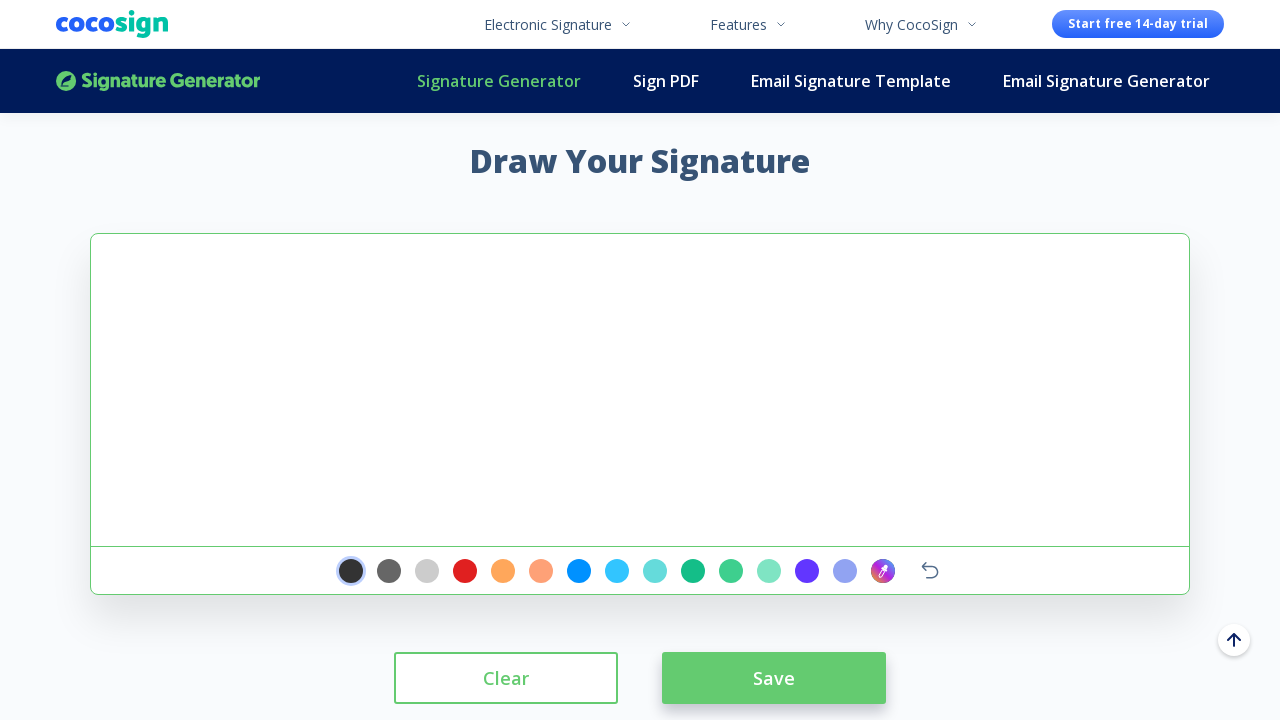

Clicked on canvas to start signature at (94, 237)
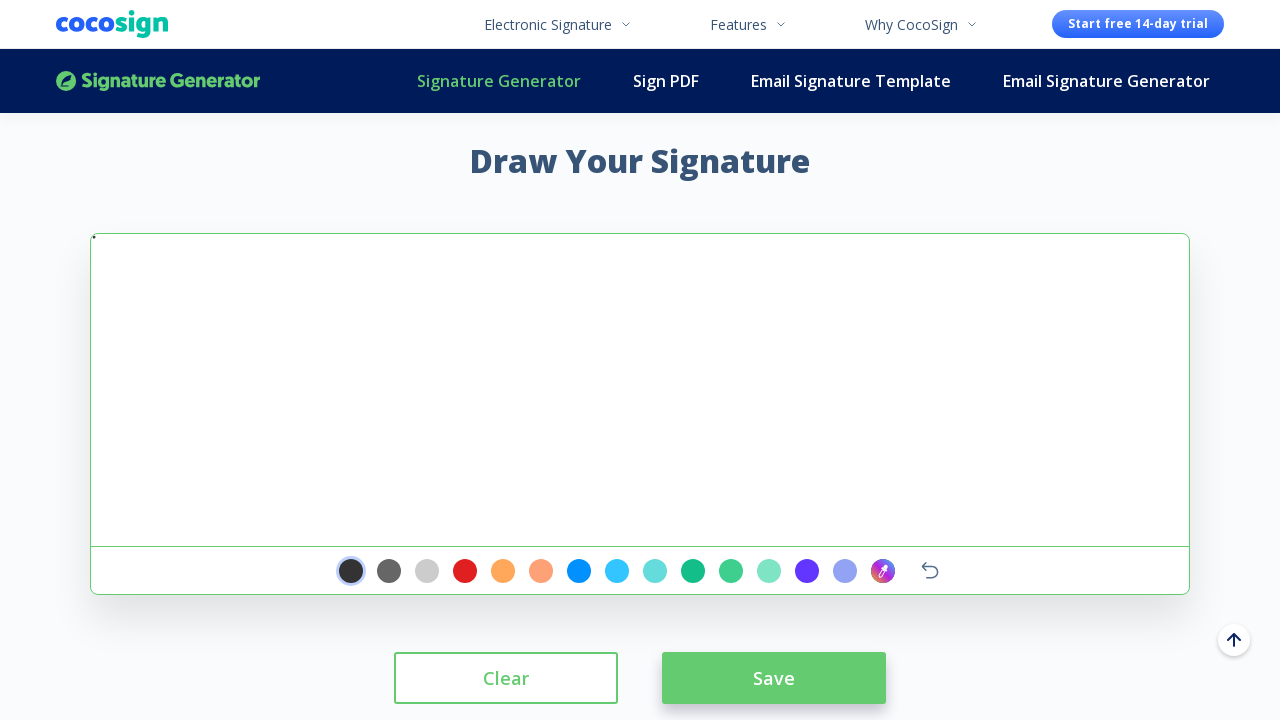

Pressed mouse button down to begin drawing at (94, 237)
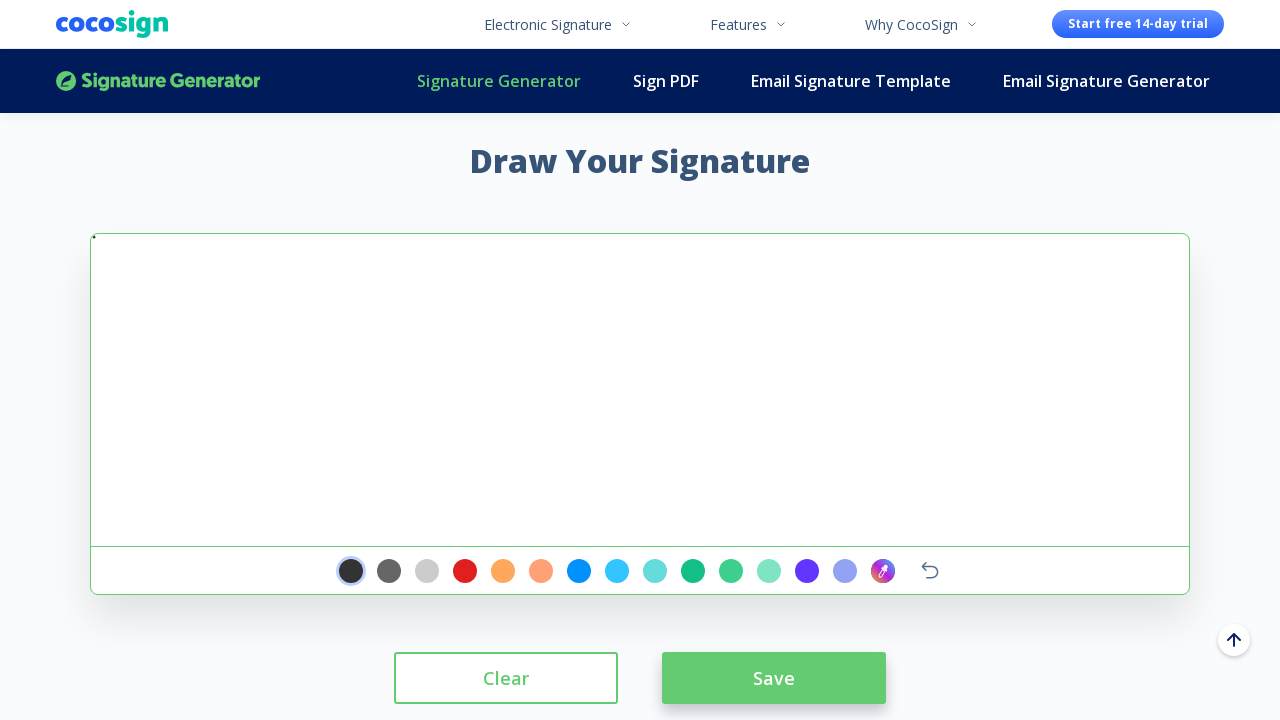

Moved mouse to create first signature stroke at (-106, 187)
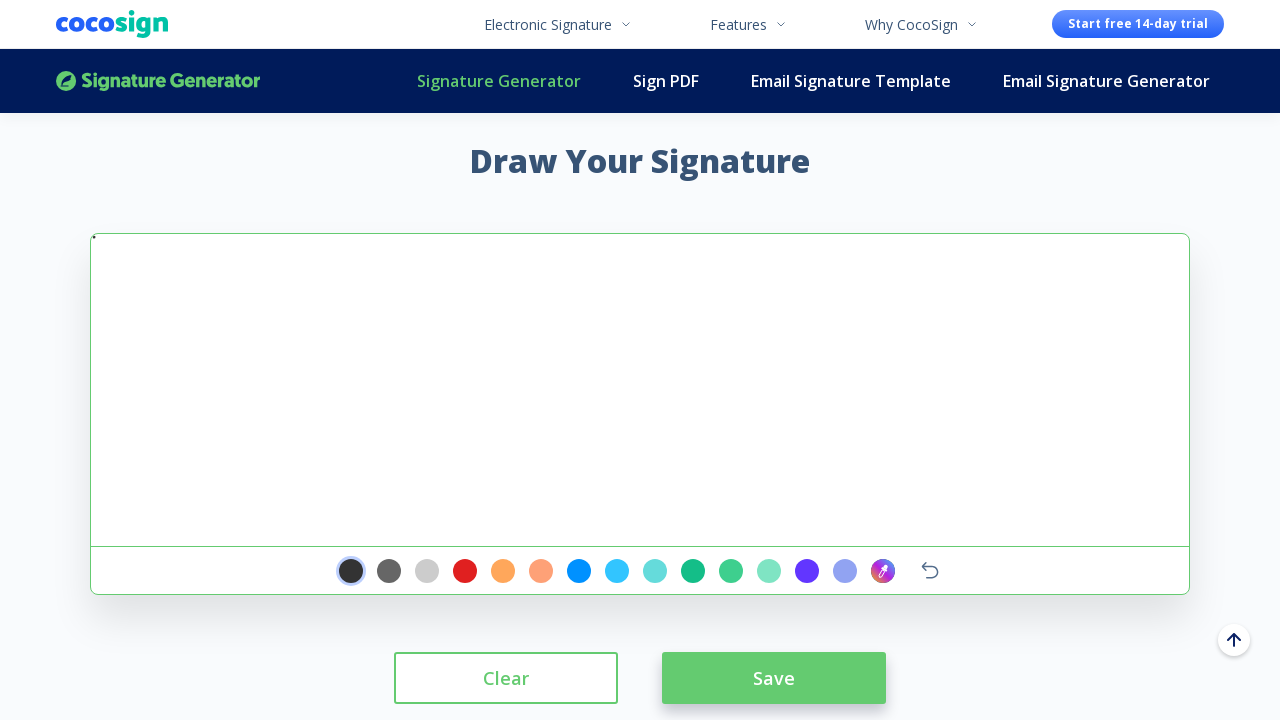

Moved mouse to continue signature stroke at (-26, 137)
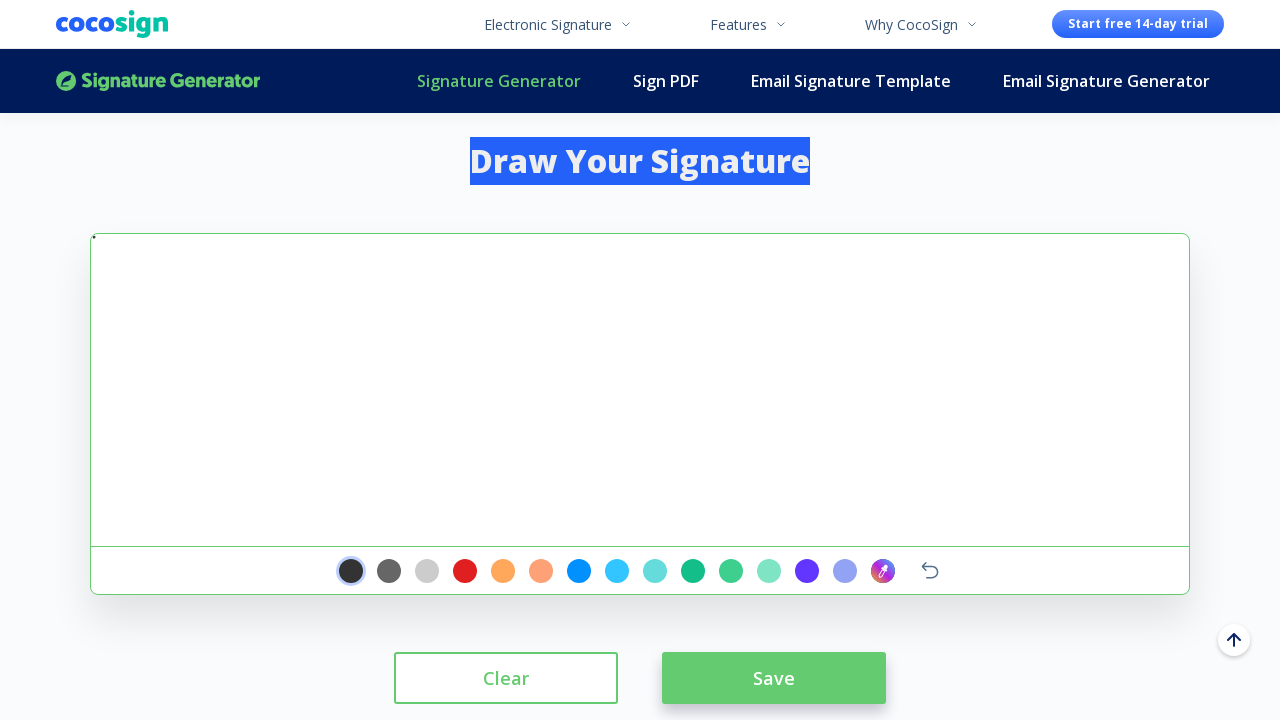

Moved mouse to extend signature stroke at (24, 87)
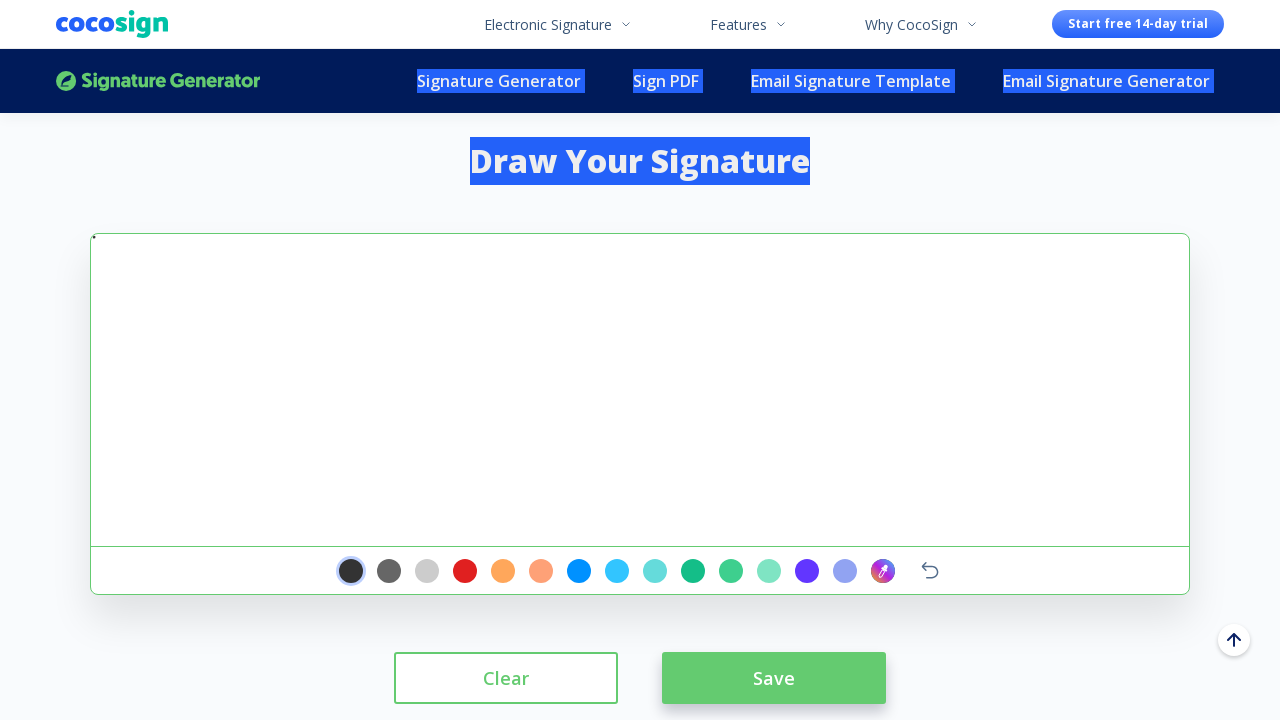

Moved mouse to refine signature stroke at (27, 90)
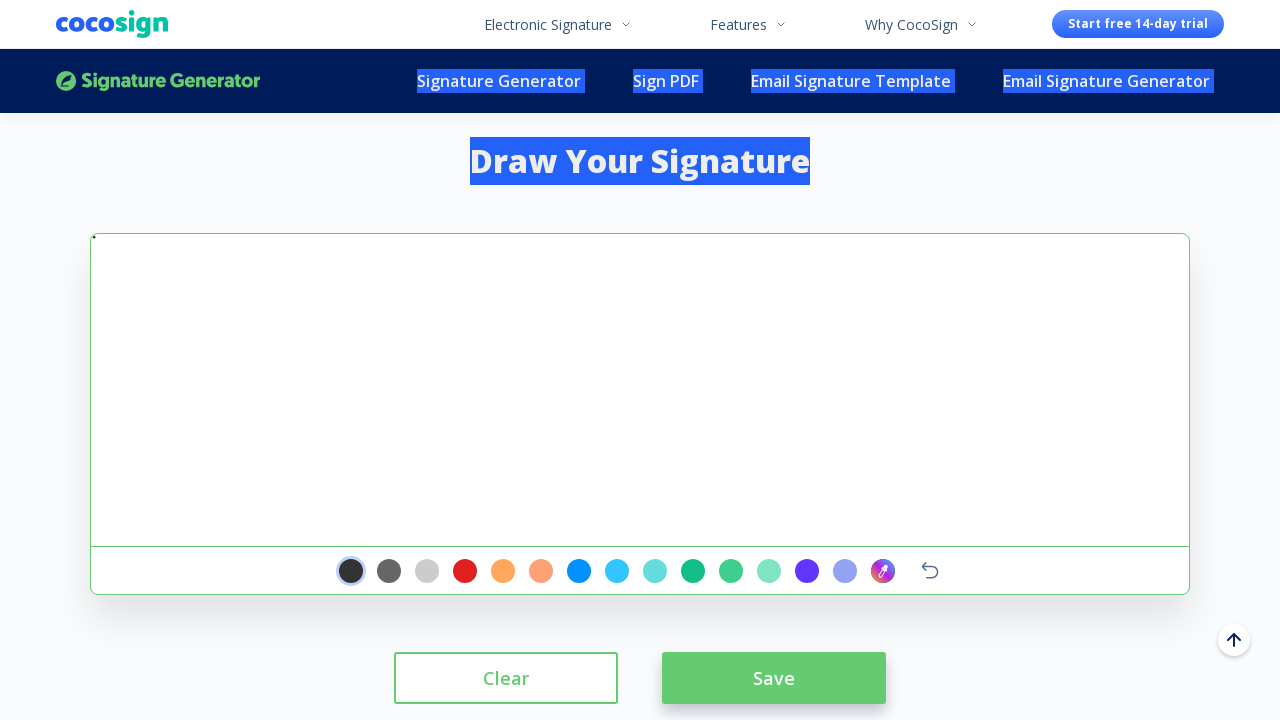

Released mouse button to complete signature drawing at (27, 90)
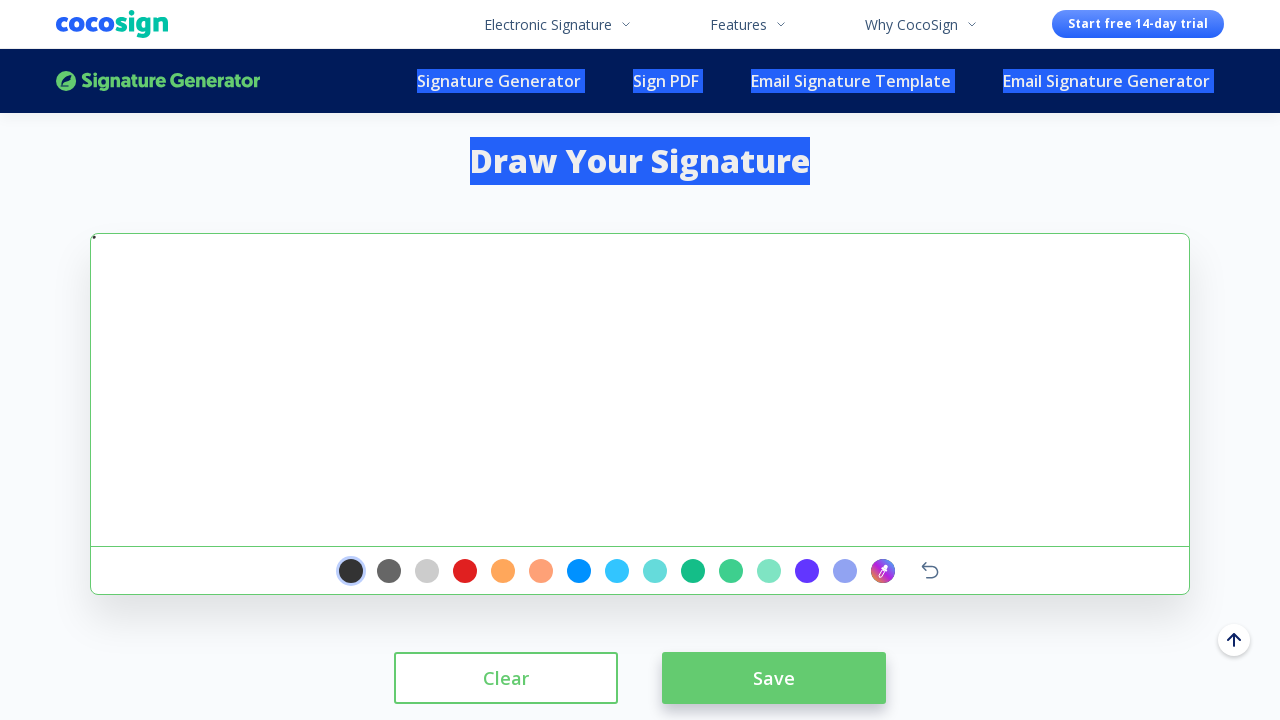

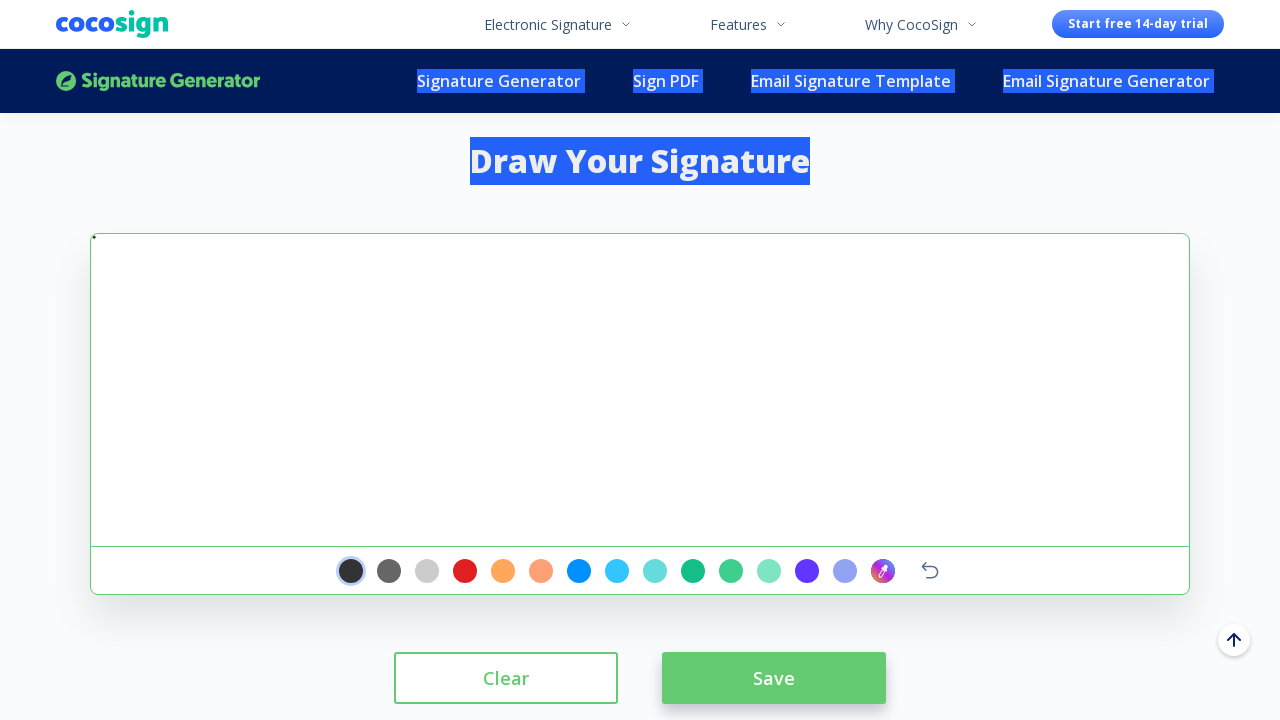